Navigates to Swarthmore College course catalog, clicks on the first department, then iterates through clicking on course listings within that department.

Starting URL: https://catalog.swarthmore.edu/content.php?catoid=7&navoid=194

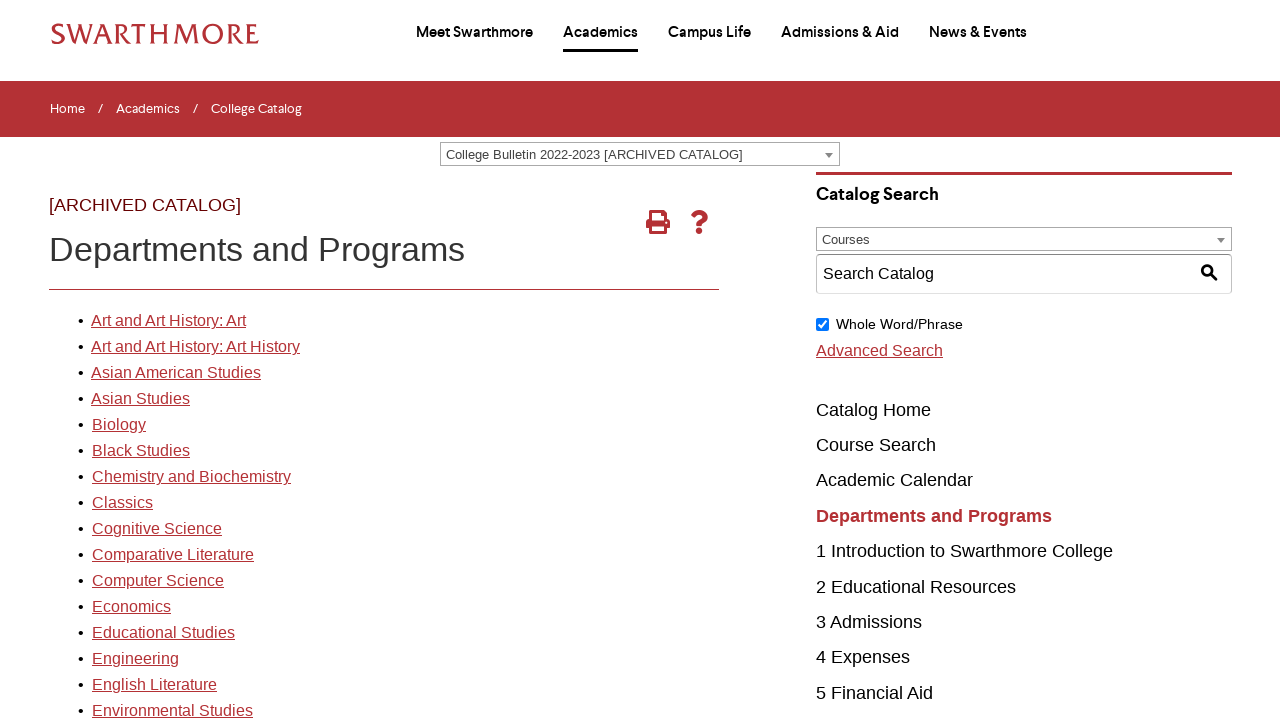

Clicked on the first department link in the catalog at (474, 34) on #gateway-page ul li:first-child a
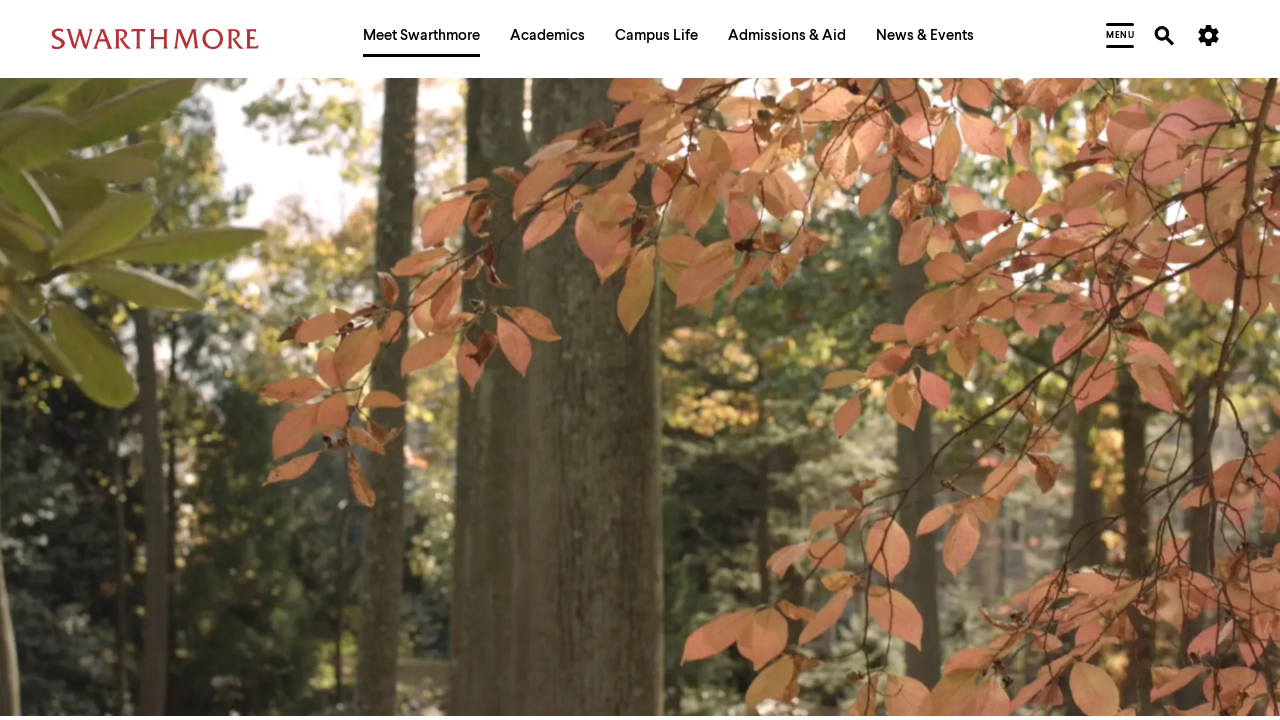

Department page loaded successfully
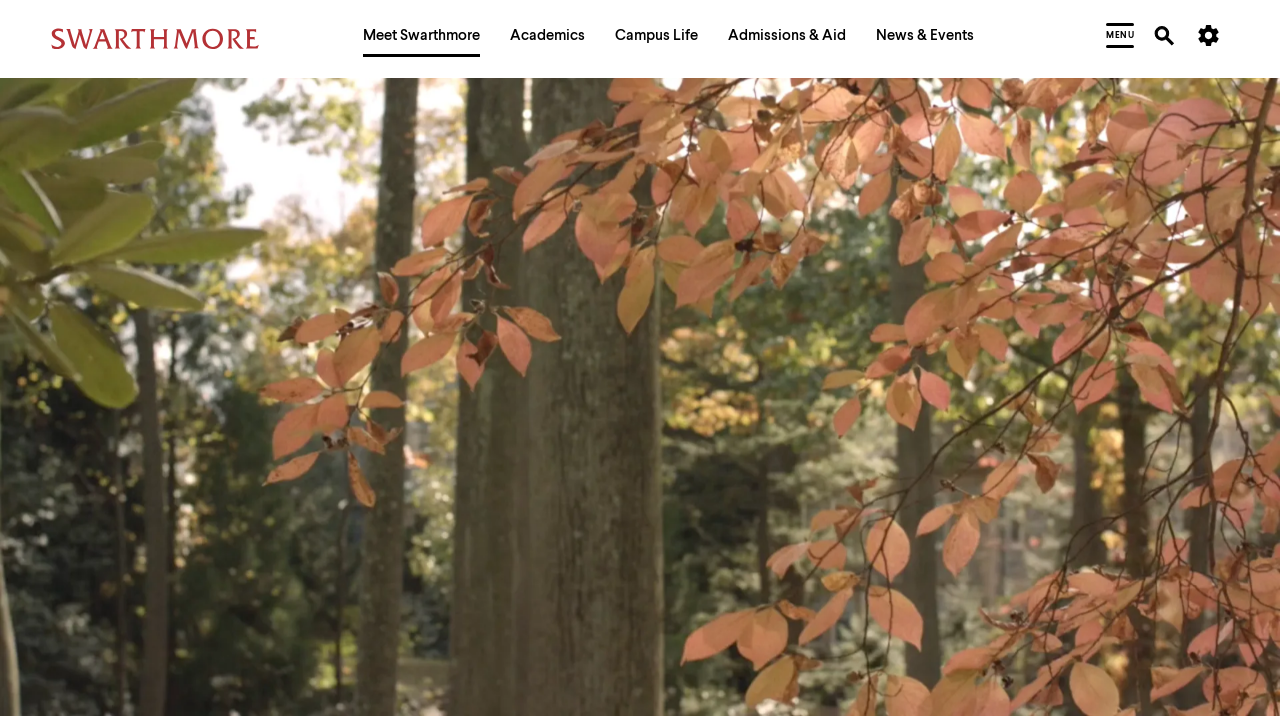

Course listing 1 not found, continuing to next on #gateway-page table tr td div ul li:nth-child(1) a
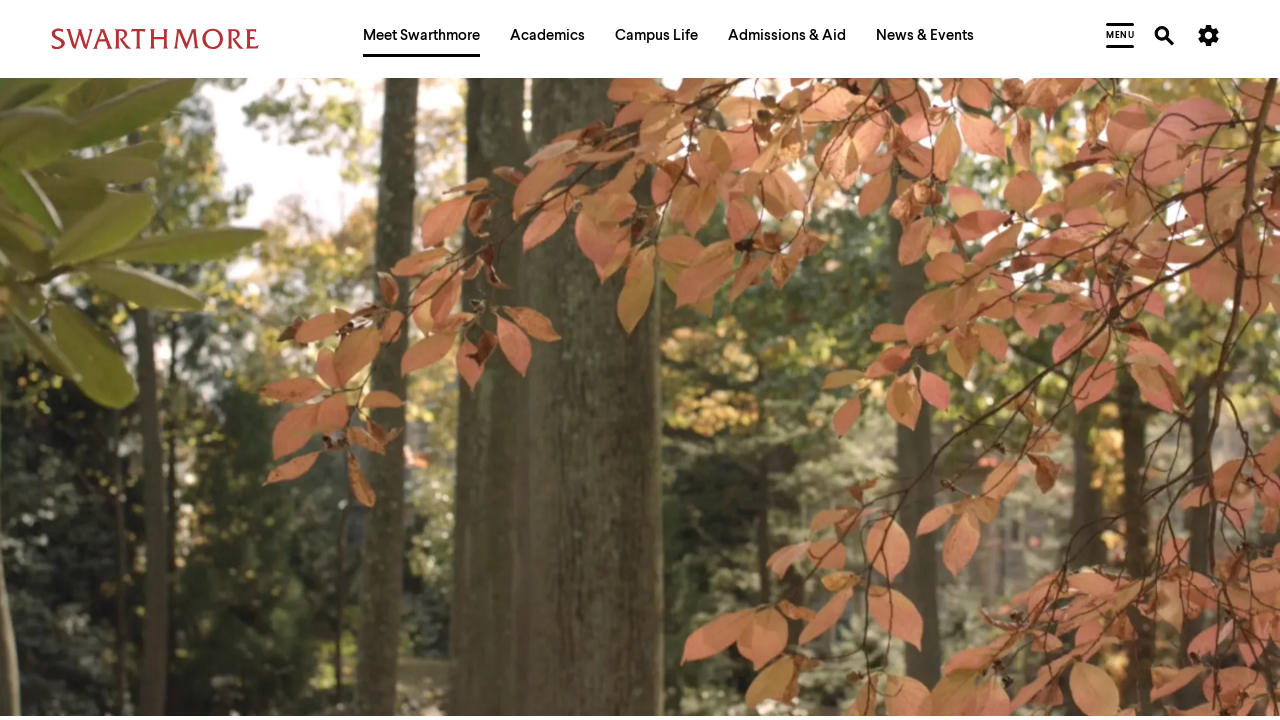

Course listing 2 not found, continuing to next on #gateway-page table tr td div ul li:nth-child(2) a
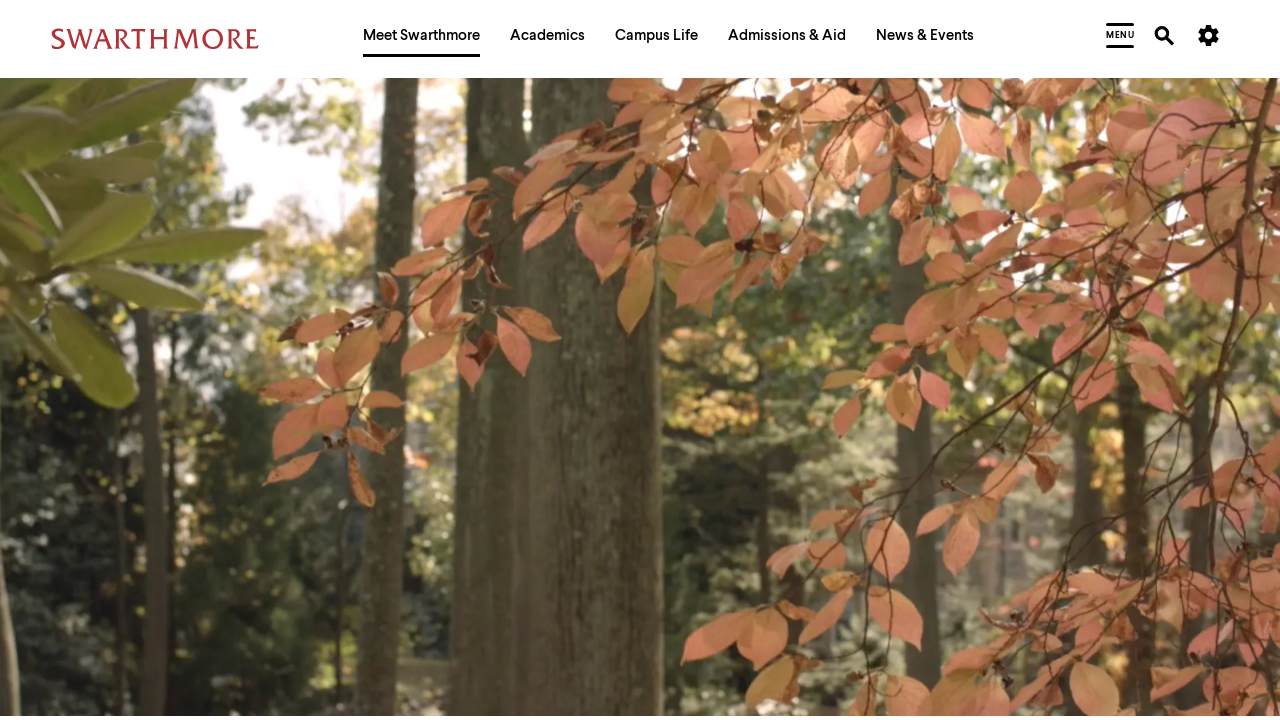

Course listing 3 not found, continuing to next on #gateway-page table tr td div ul li:nth-child(3) a
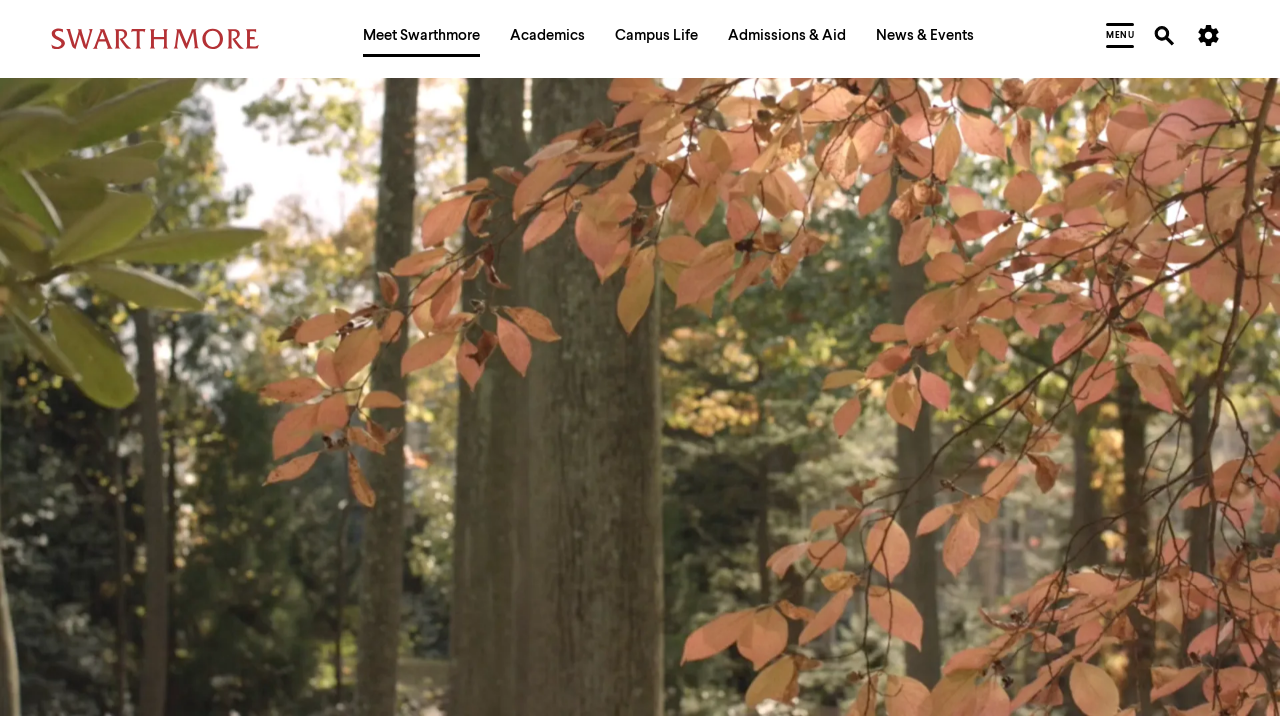

Course listing 4 not found, continuing to next on #gateway-page table tr td div ul li:nth-child(4) a
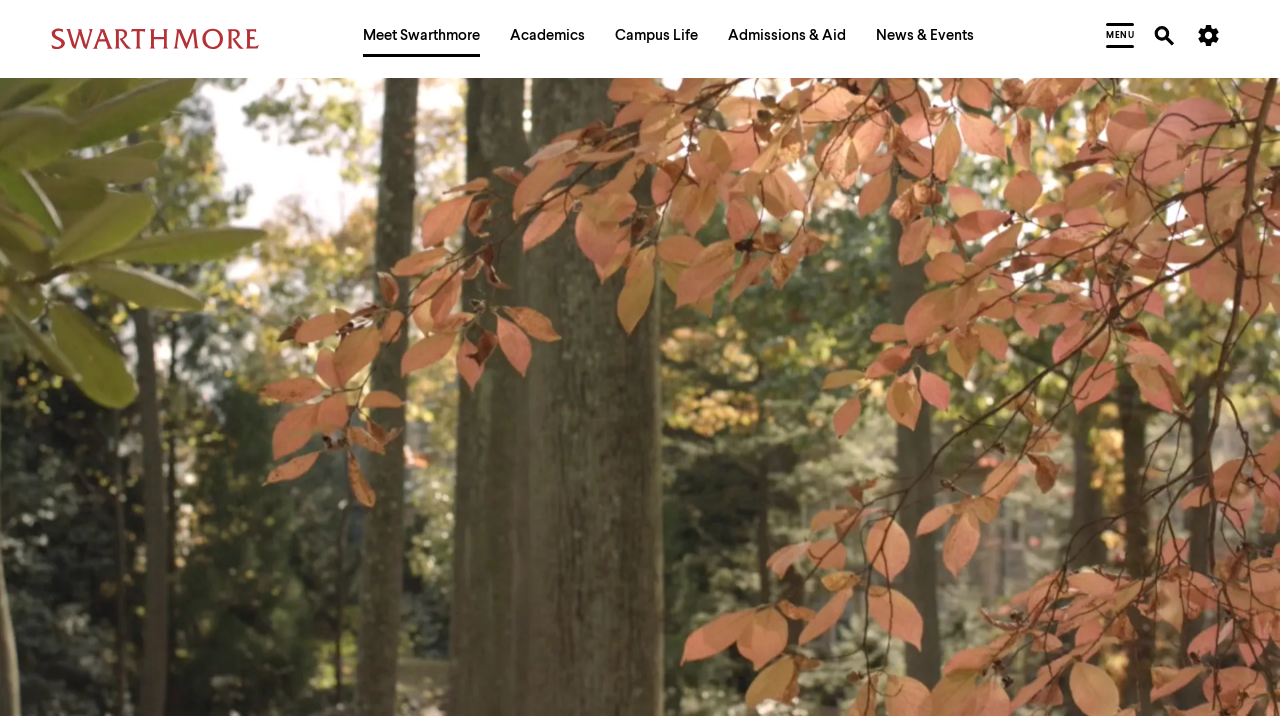

Course listing 5 not found, continuing to next on #gateway-page table tr td div ul li:nth-child(5) a
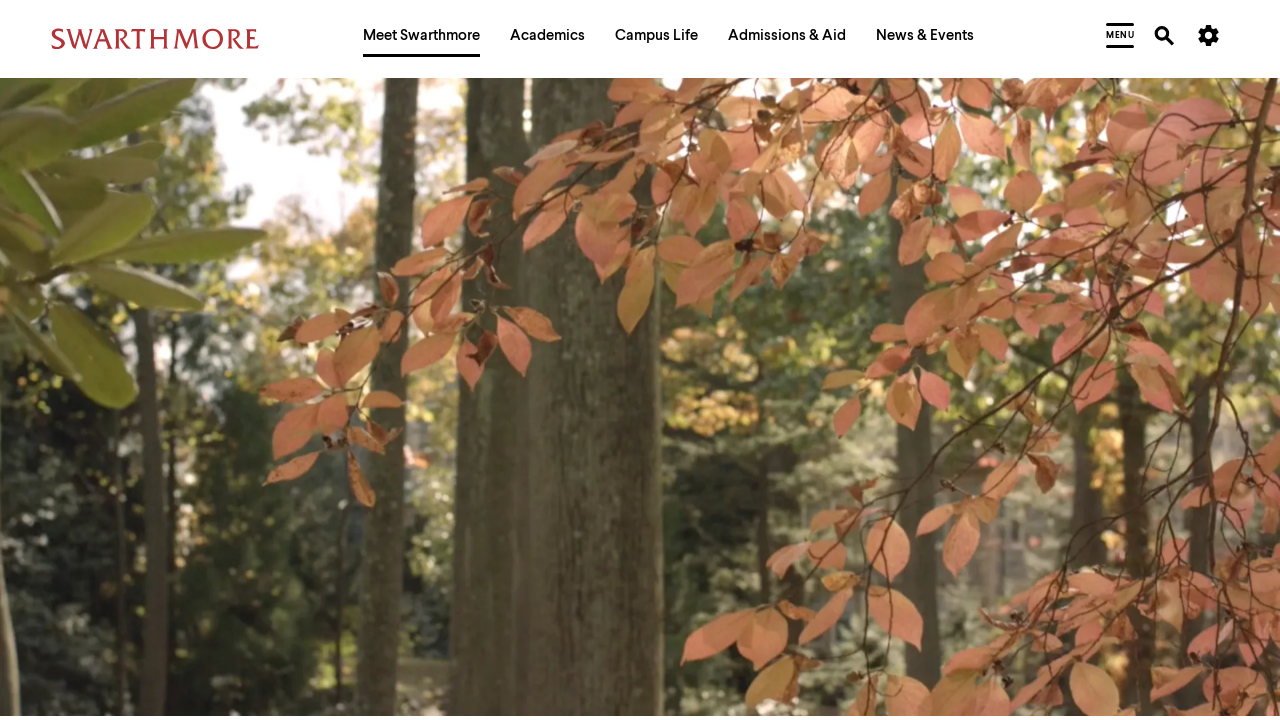

Course listing 6 not found, continuing to next on #gateway-page table tr td div ul li:nth-child(6) a
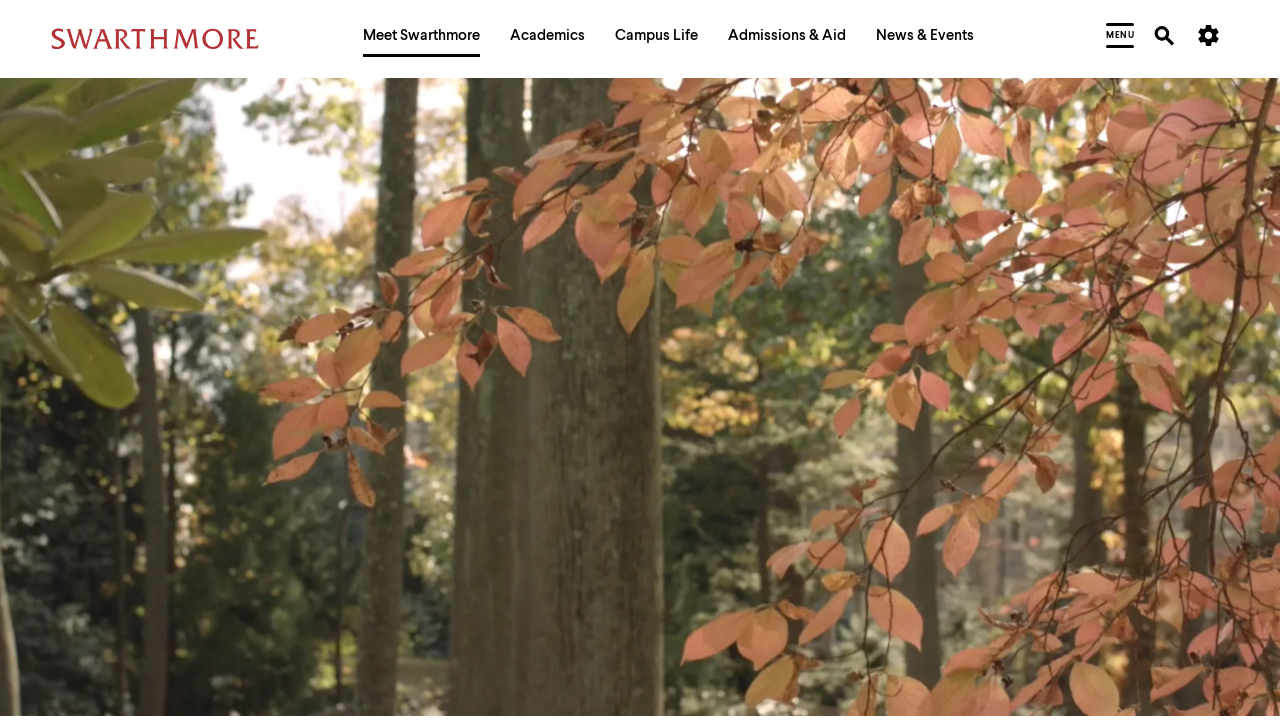

Course listing 7 not found, continuing to next on #gateway-page table tr td div ul li:nth-child(7) a
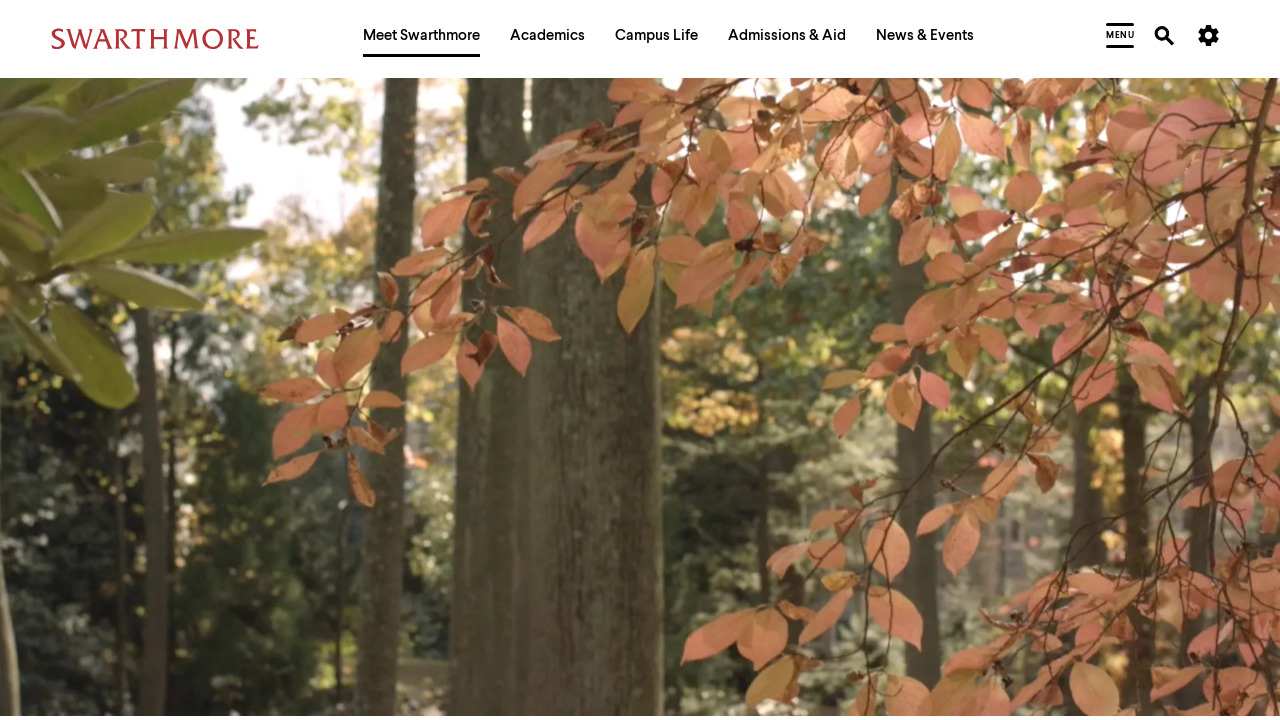

Course listing 8 not found, continuing to next on #gateway-page table tr td div ul li:nth-child(8) a
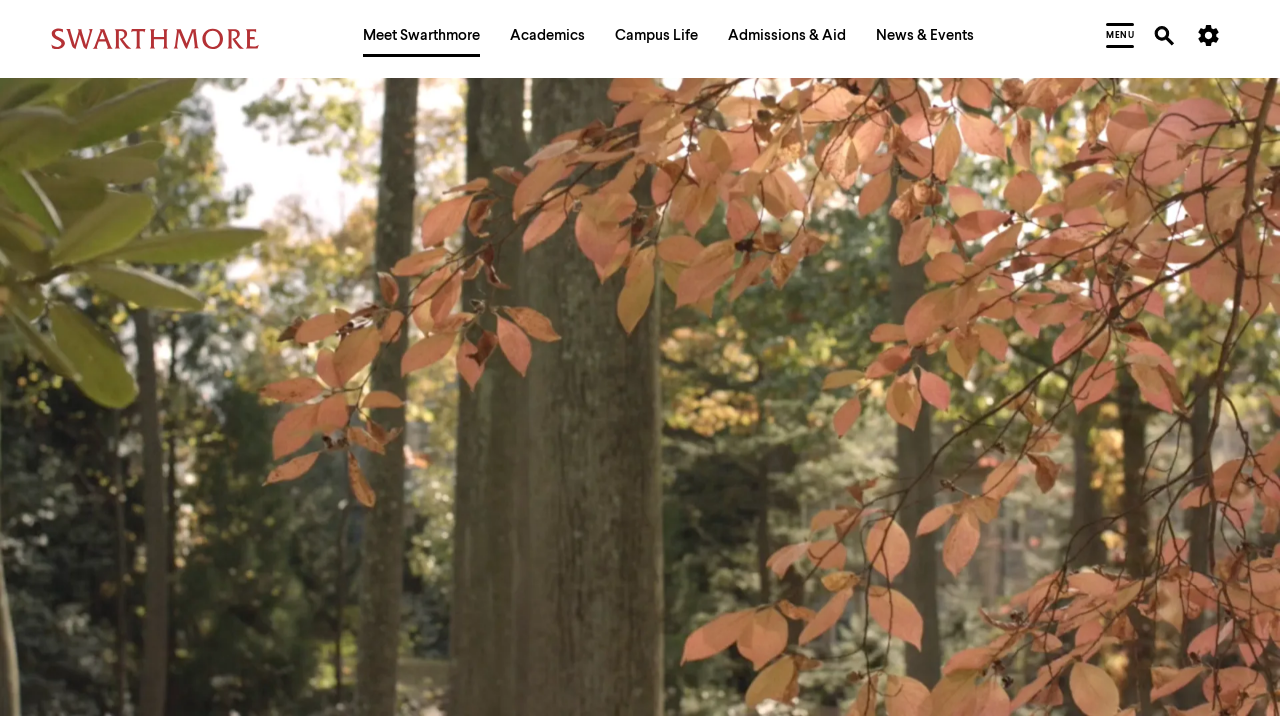

Course listing 9 not found, continuing to next on #gateway-page table tr td div ul li:nth-child(9) a
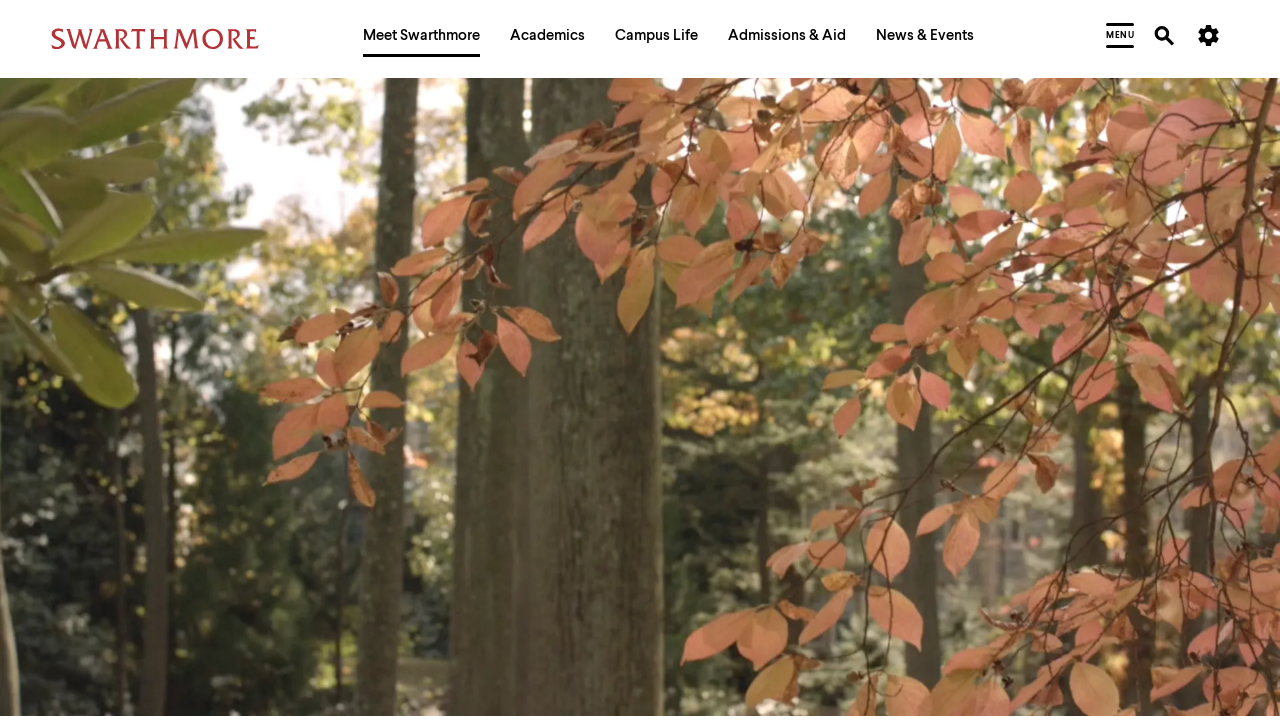

Course listing 10 not found, continuing to next on #gateway-page table tr td div ul li:nth-child(10) a
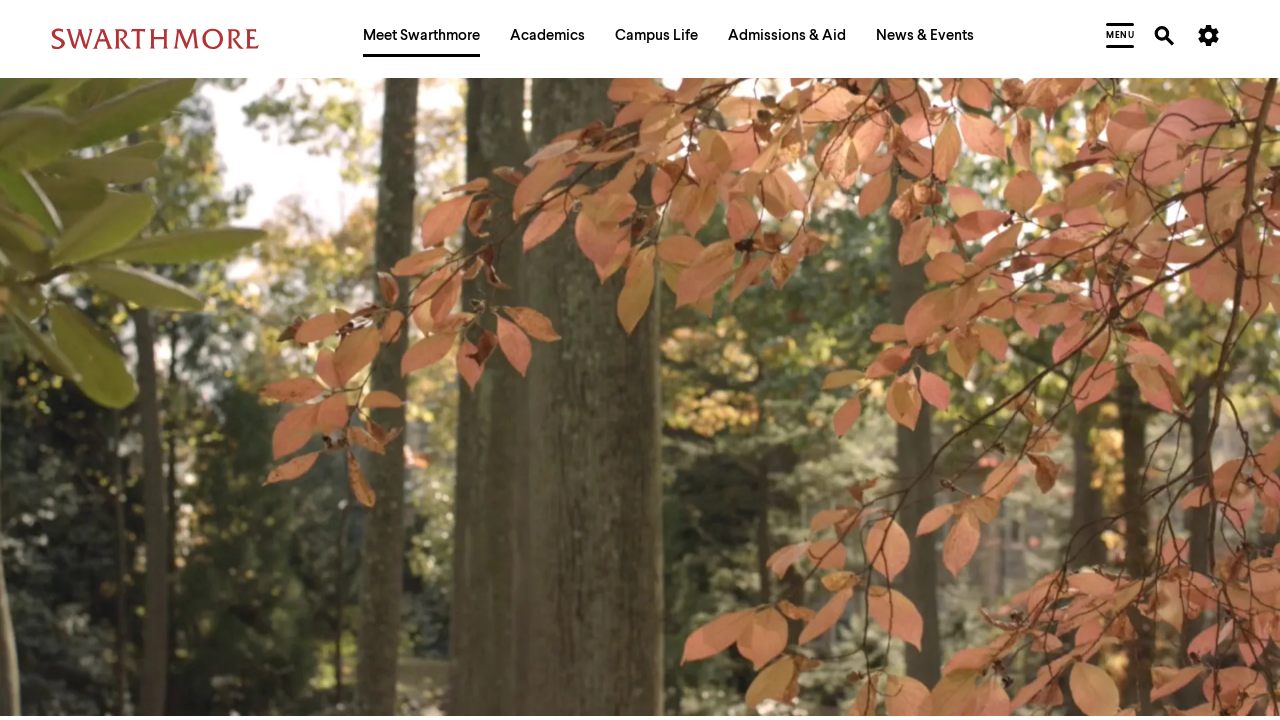

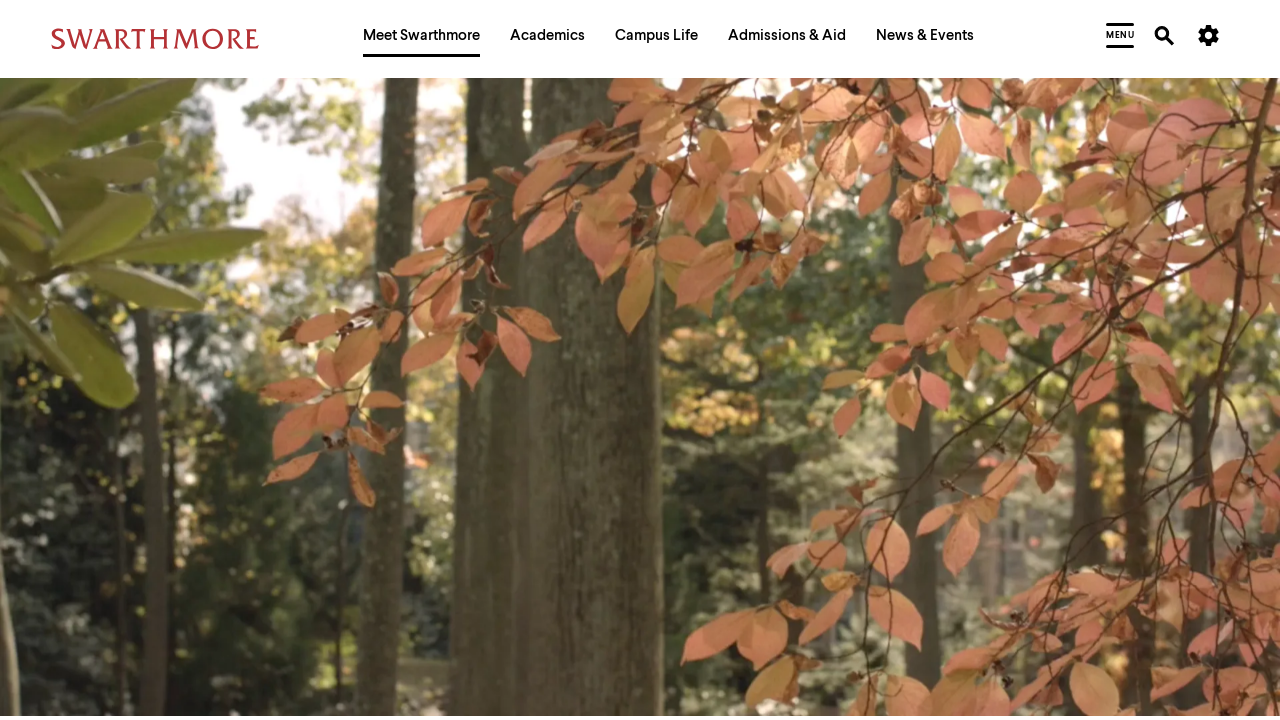